Tests handling of a delayed JavaScript alert that appears after 5 seconds by clicking a button and waiting for the alert to appear before accepting it

Starting URL: https://demoqa.com/alerts

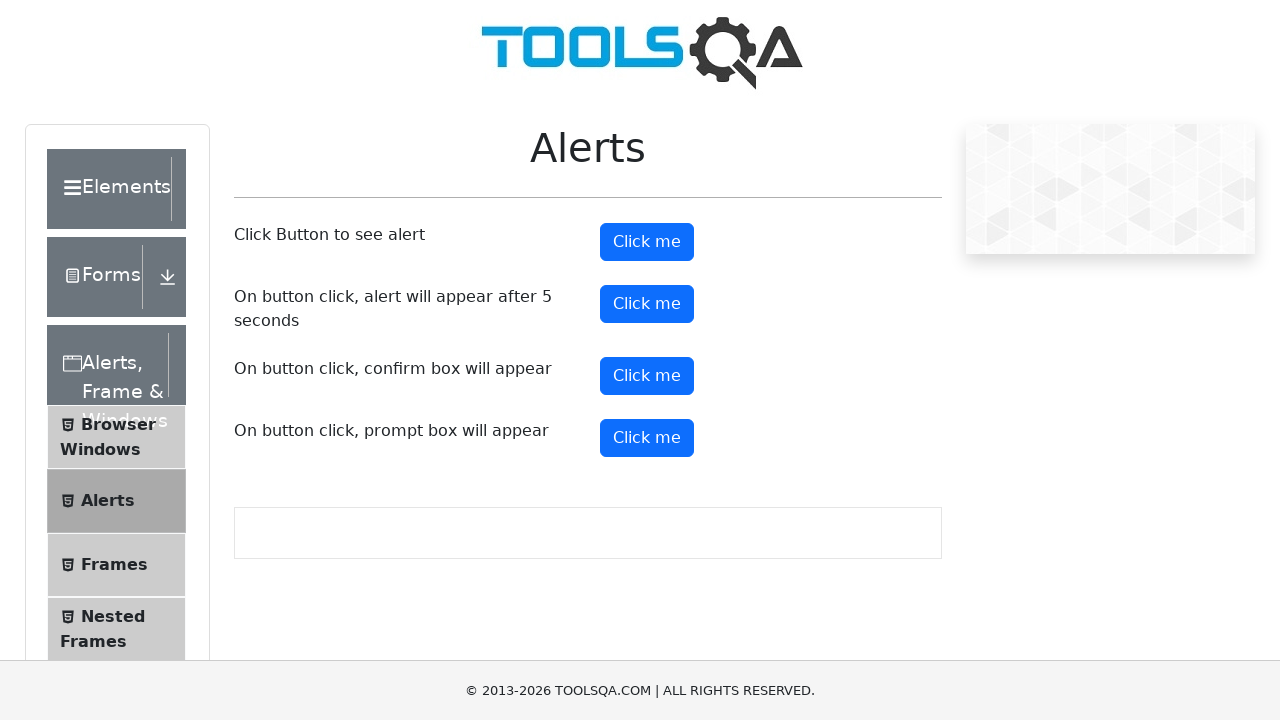

Set up dialog handler to automatically accept alerts
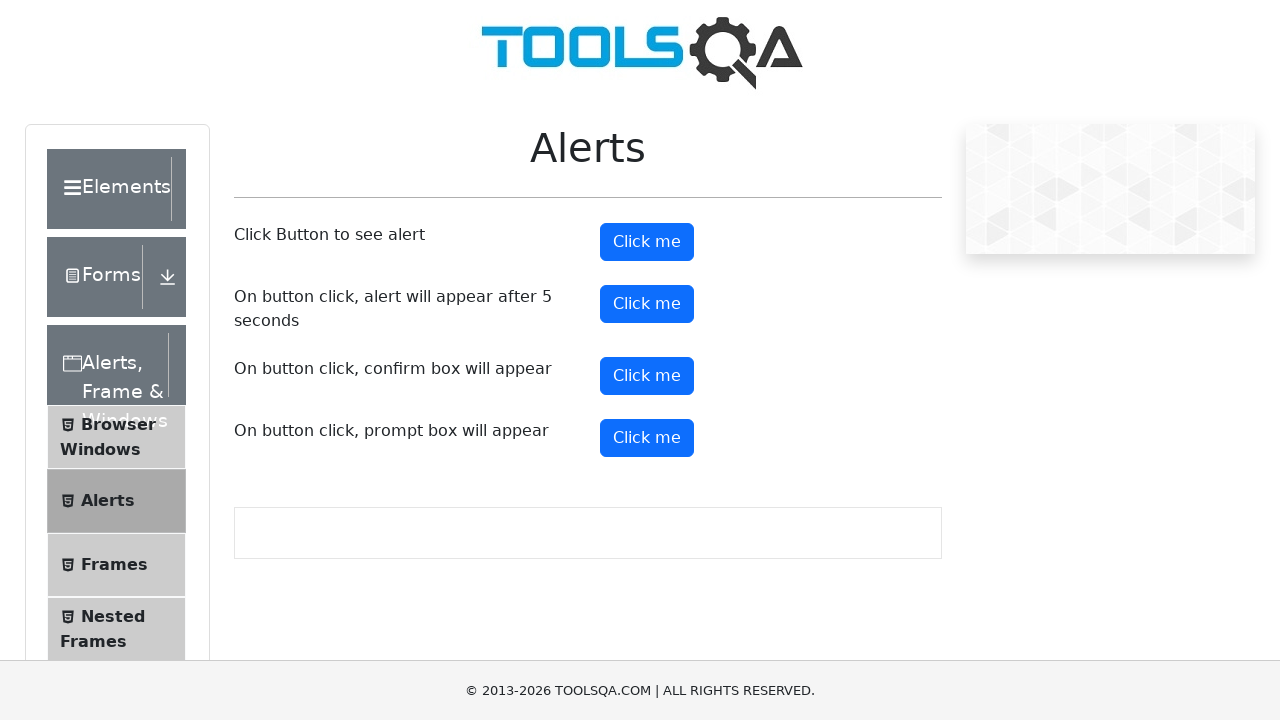

Clicked button to trigger delayed alert at (647, 304) on #timerAlertButton
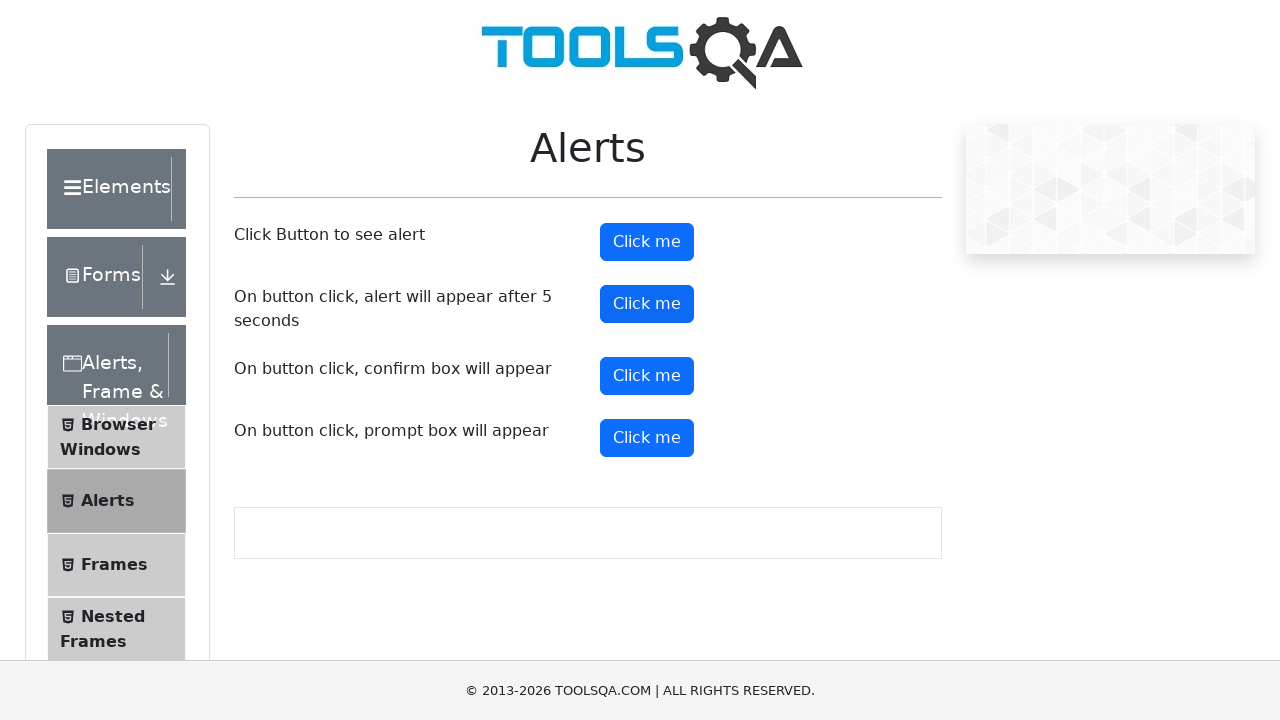

Waited 6 seconds for delayed alert to appear and be accepted
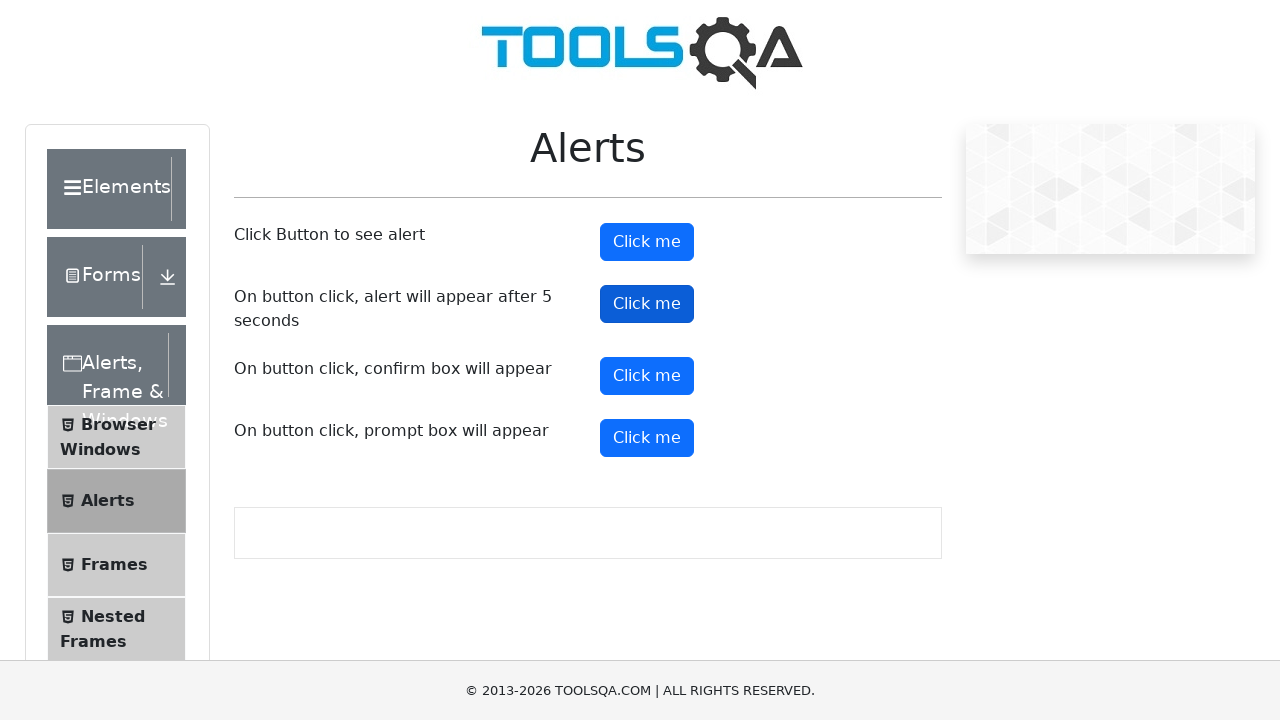

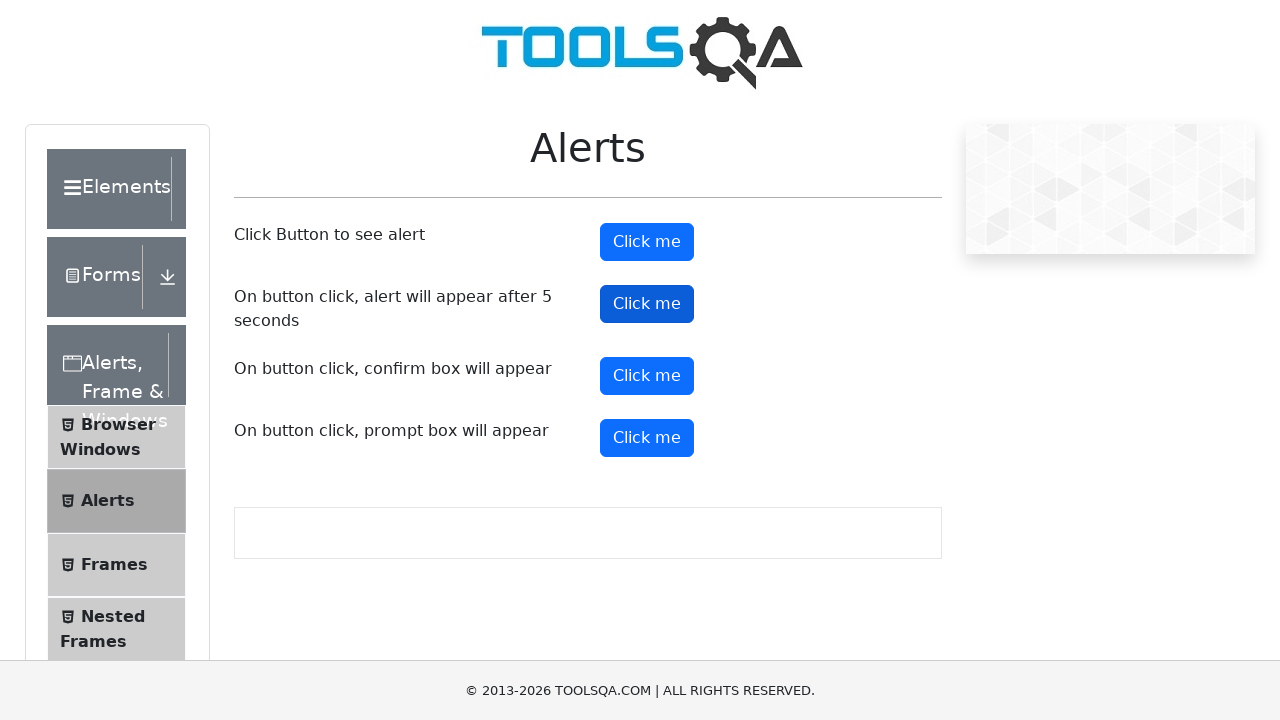